Tests checkbox functionality by navigating to checkboxes page and toggling checkbox states

Starting URL: http://the-internet.herokuapp.com

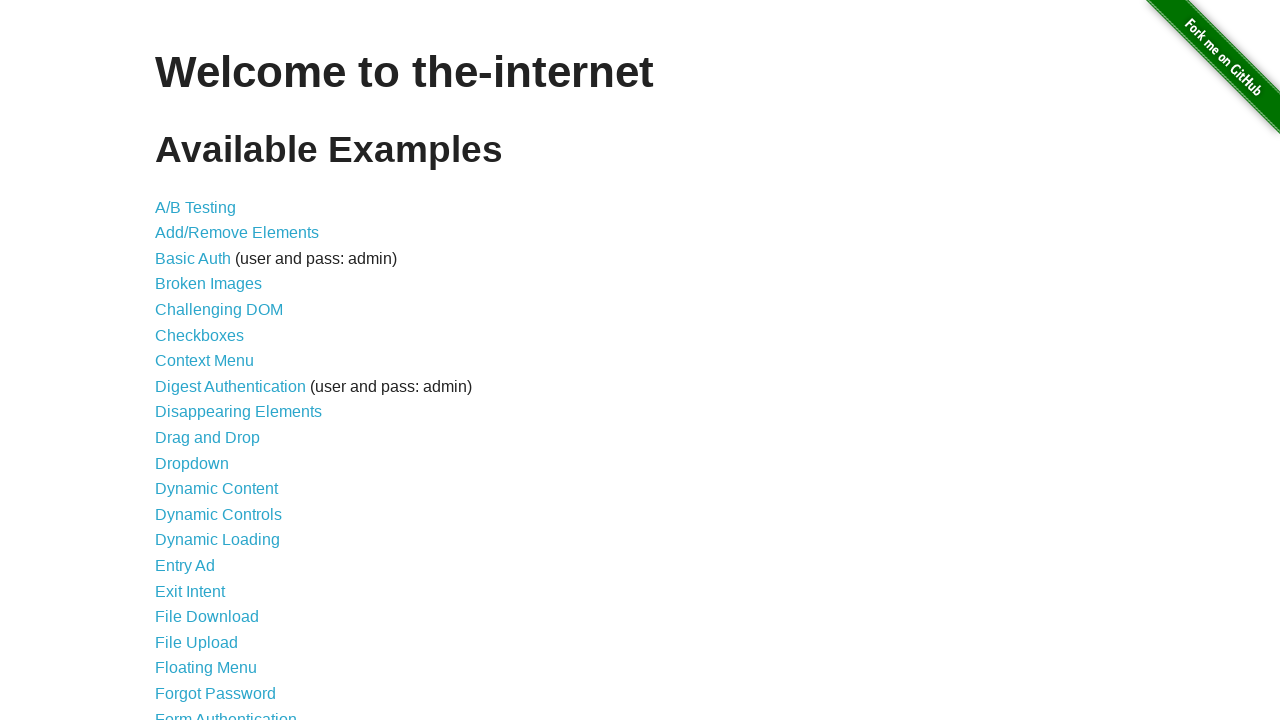

Clicked checkboxes link to navigate to checkboxes page at (200, 335) on xpath=//*[@id="content"]/ul/li[6]/a
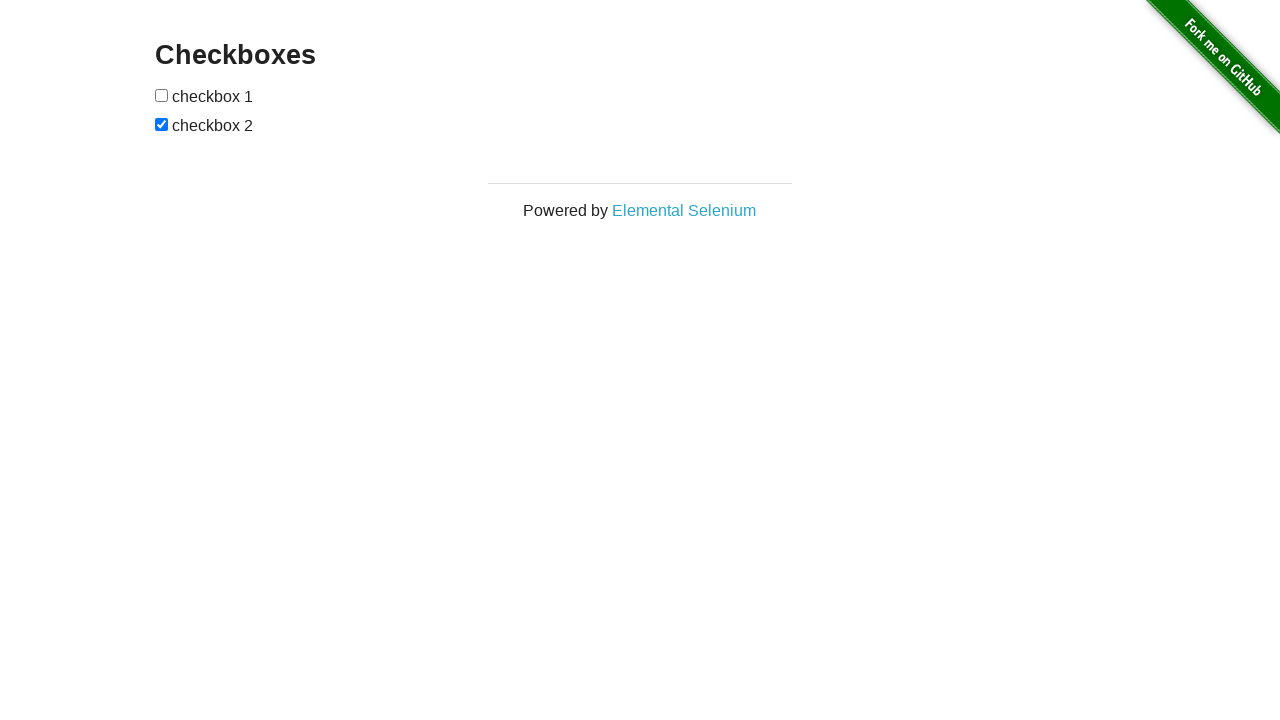

Checkboxes element loaded and is visible
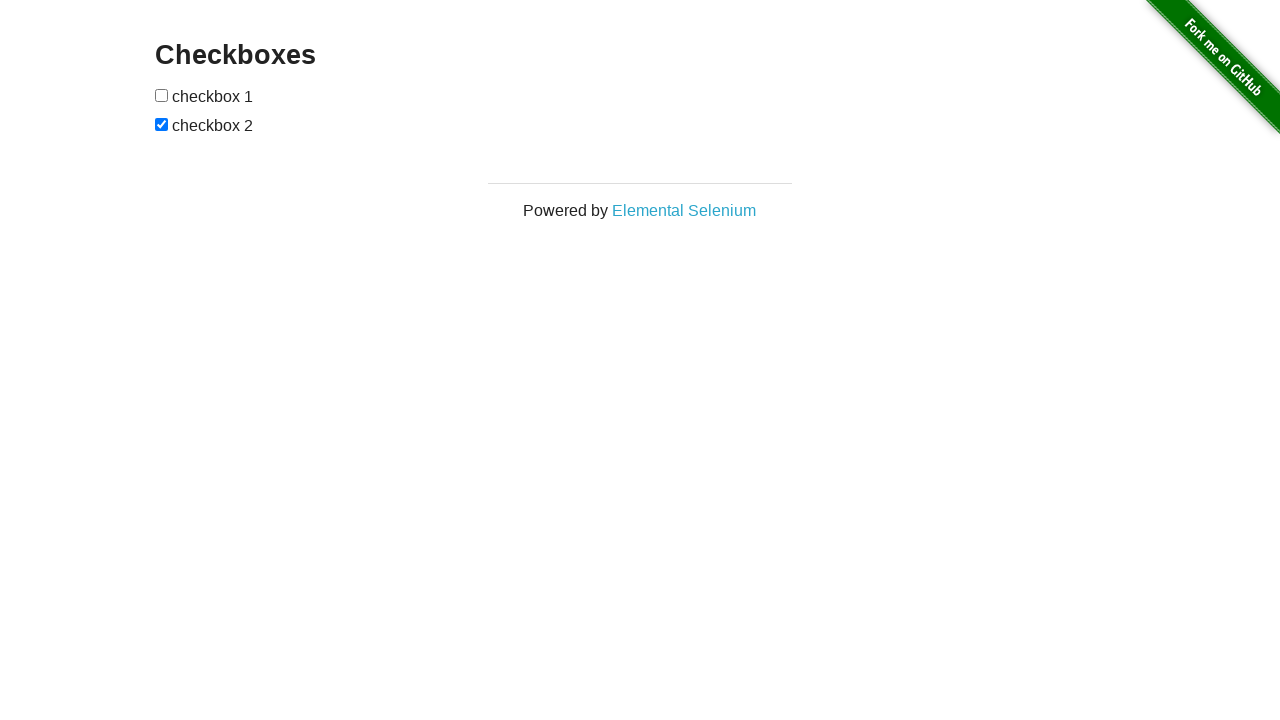

Clicked first checkbox to toggle it from unchecked to checked at (162, 95) on xpath=//*[@id="checkboxes"]/input[1]
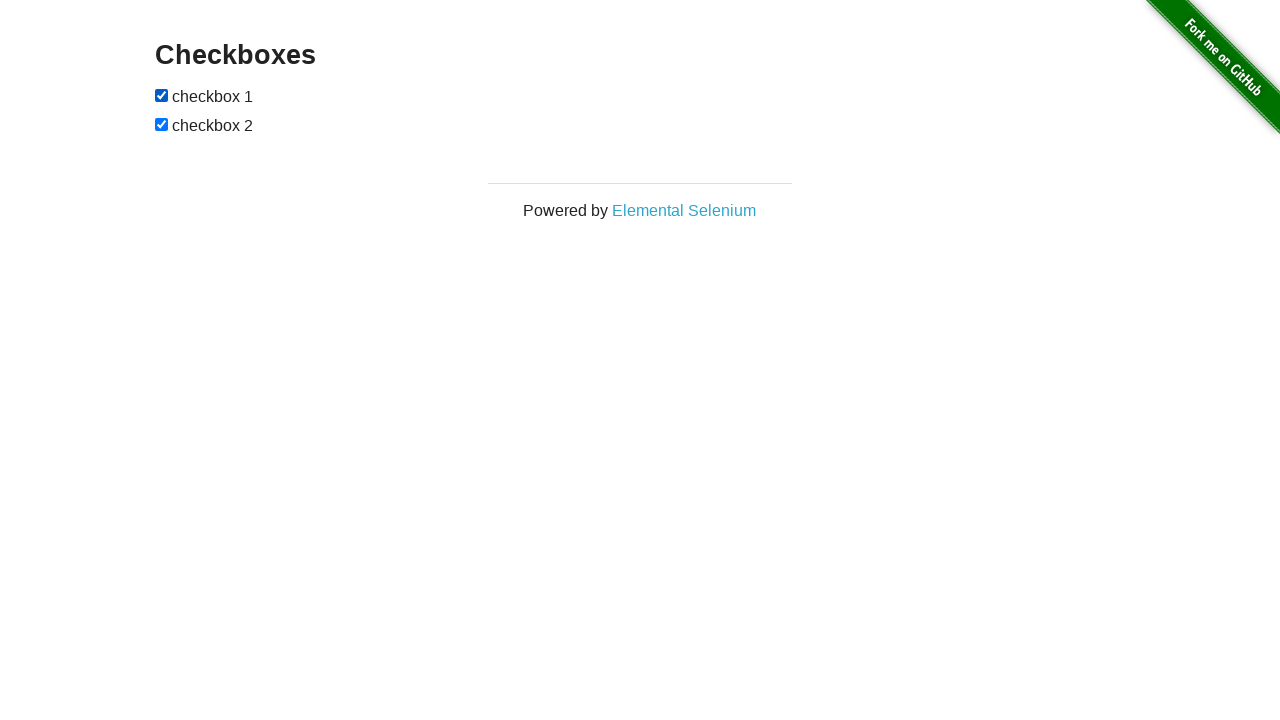

Clicked second checkbox to toggle it from checked to unchecked at (162, 124) on xpath=//*[@id="checkboxes"]/input[2]
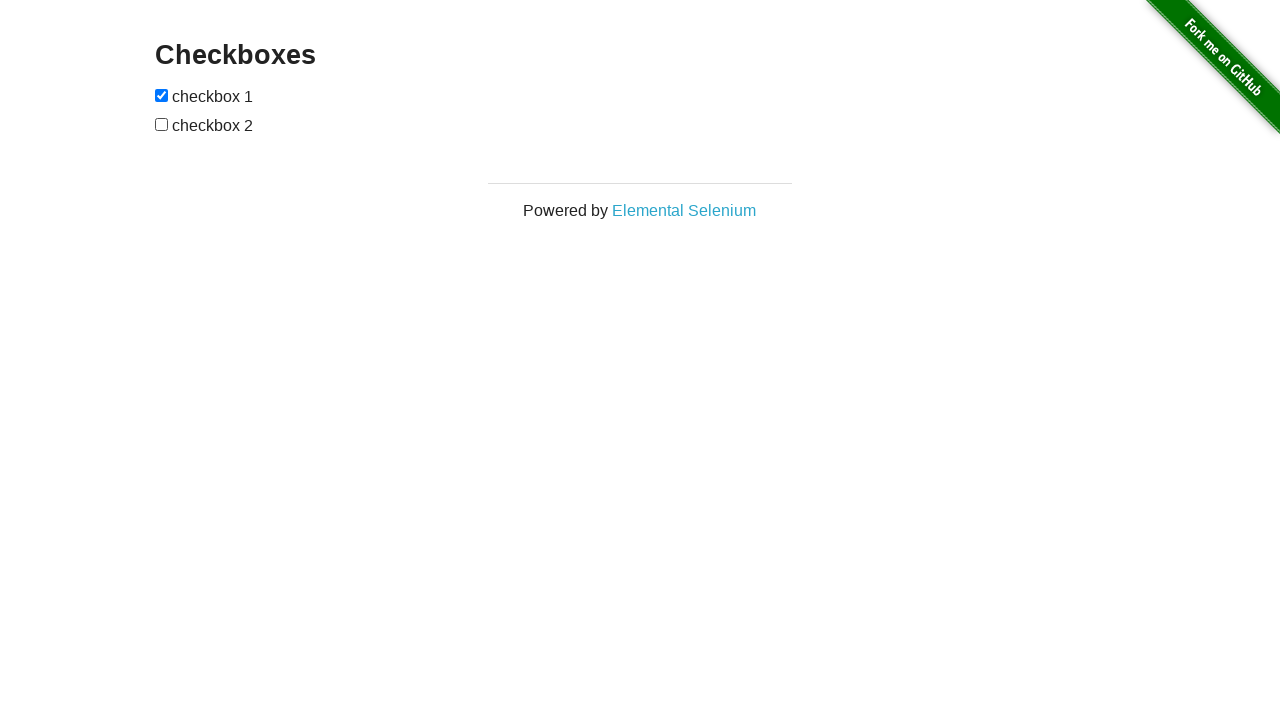

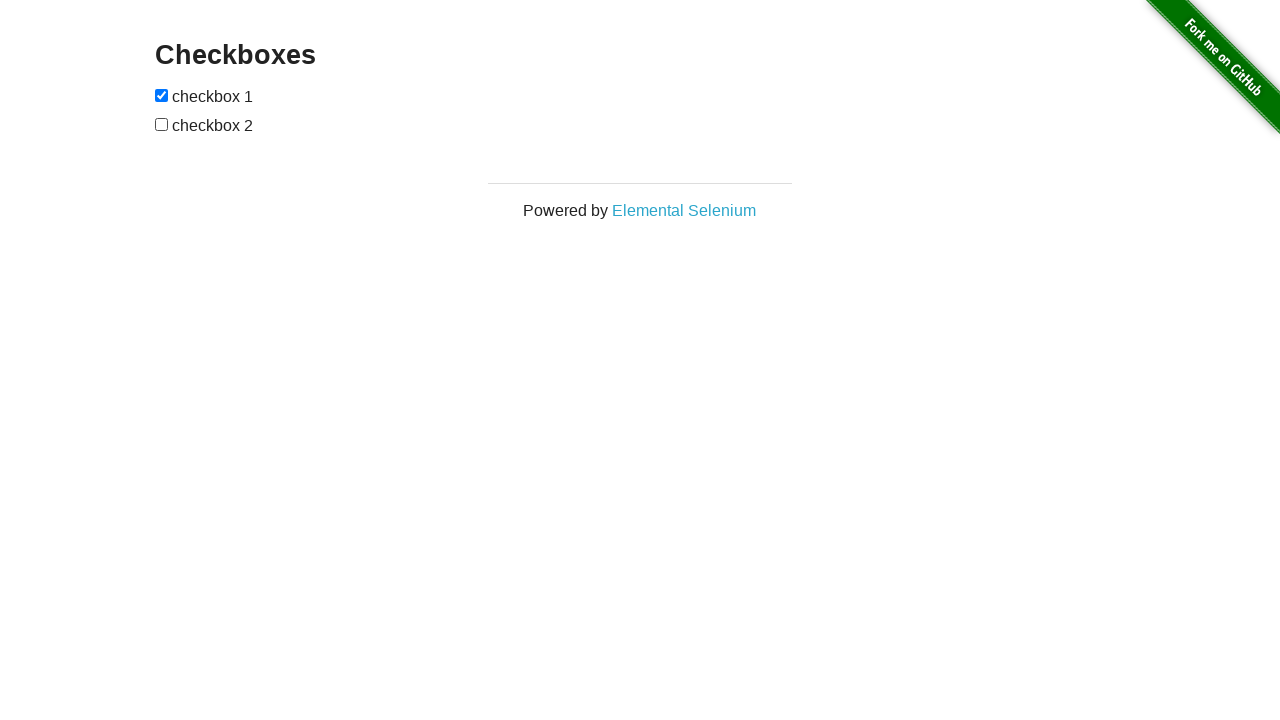